Tests navigation on AJIO e-commerce site by clicking on a link containing partial text "WOM" (likely "WOMEN" category)

Starting URL: https://www.ajio.com/

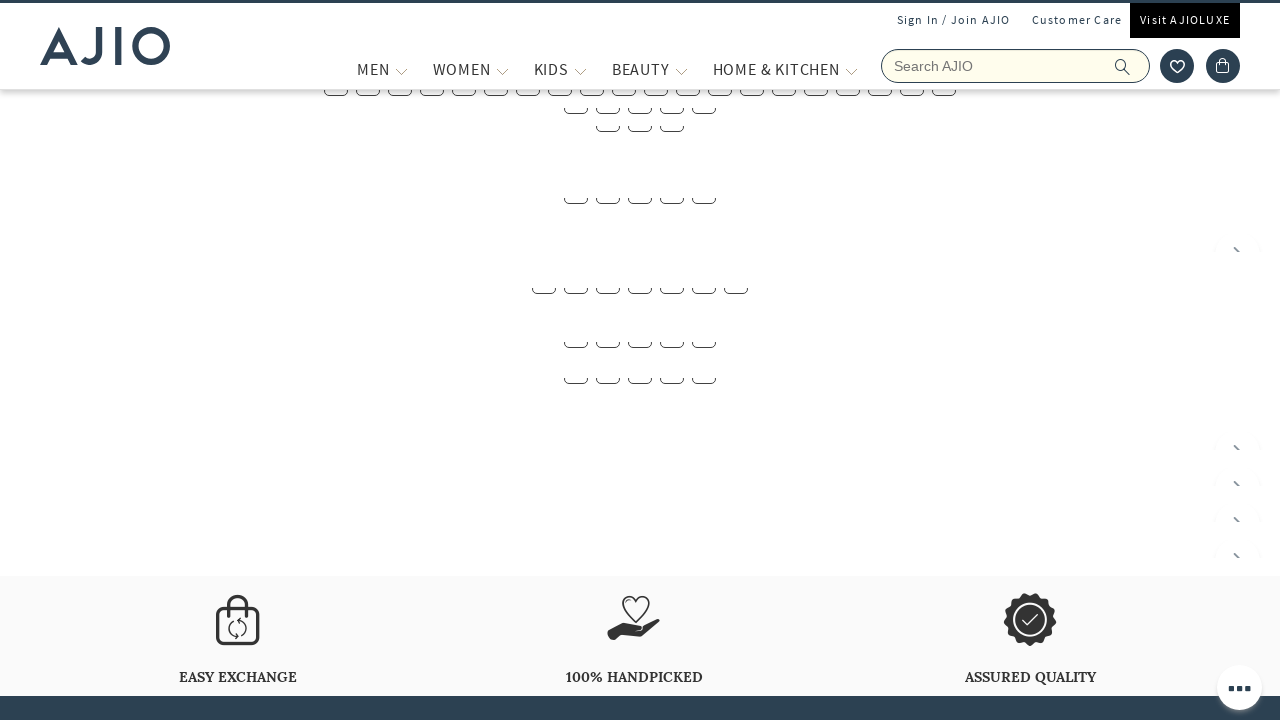

Waited for page to fully load (networkidle)
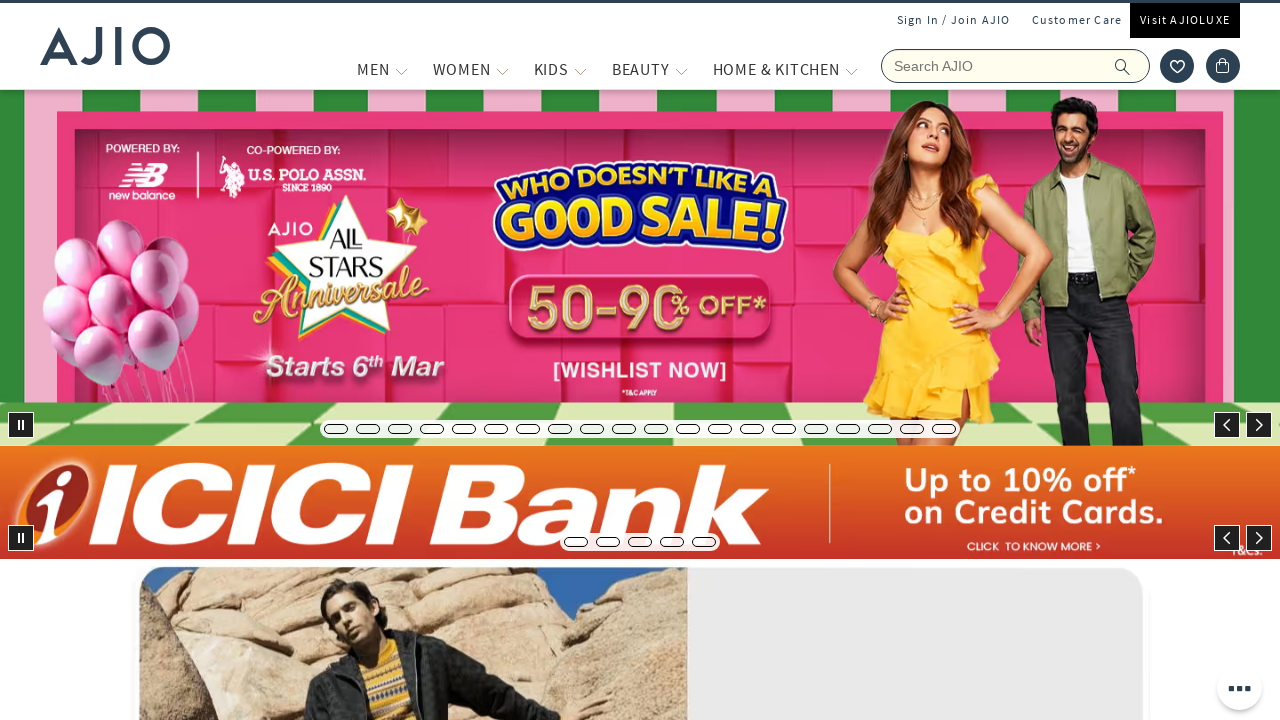

Clicked on link containing partial text 'WOM' (Women category) at (462, 69) on a:has-text('WOM')
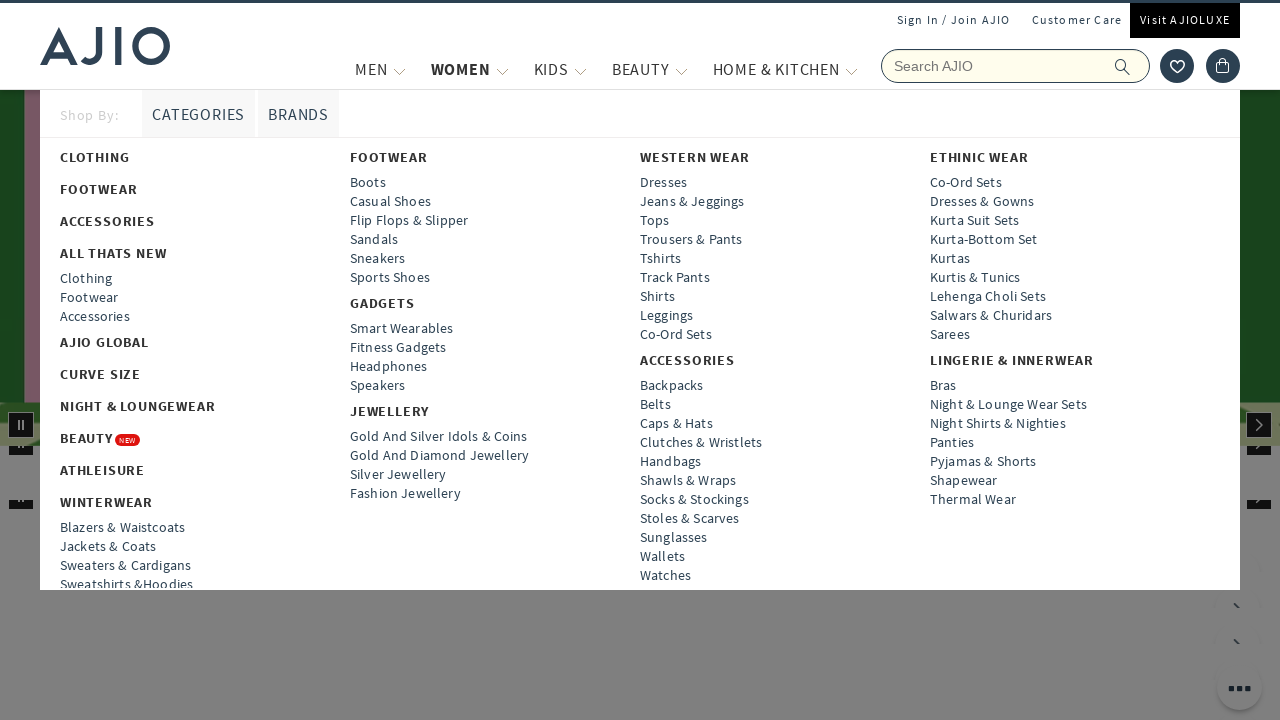

Waited for navigation to complete (networkidle)
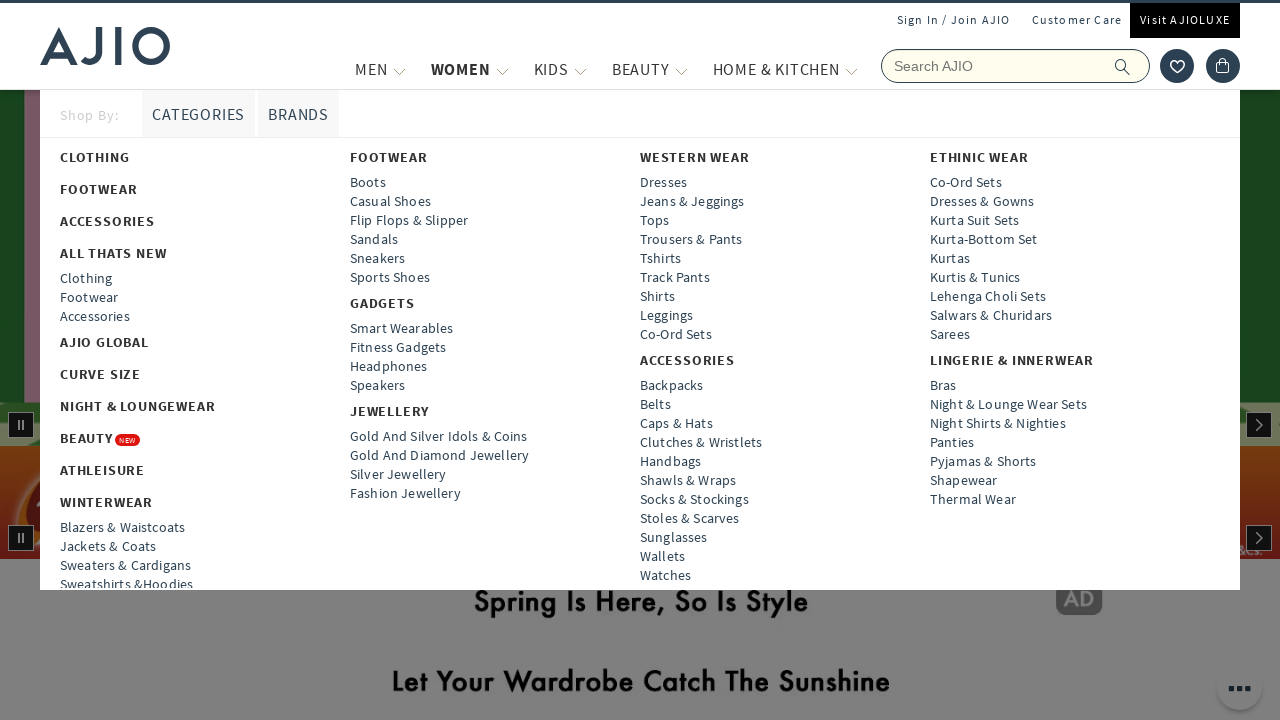

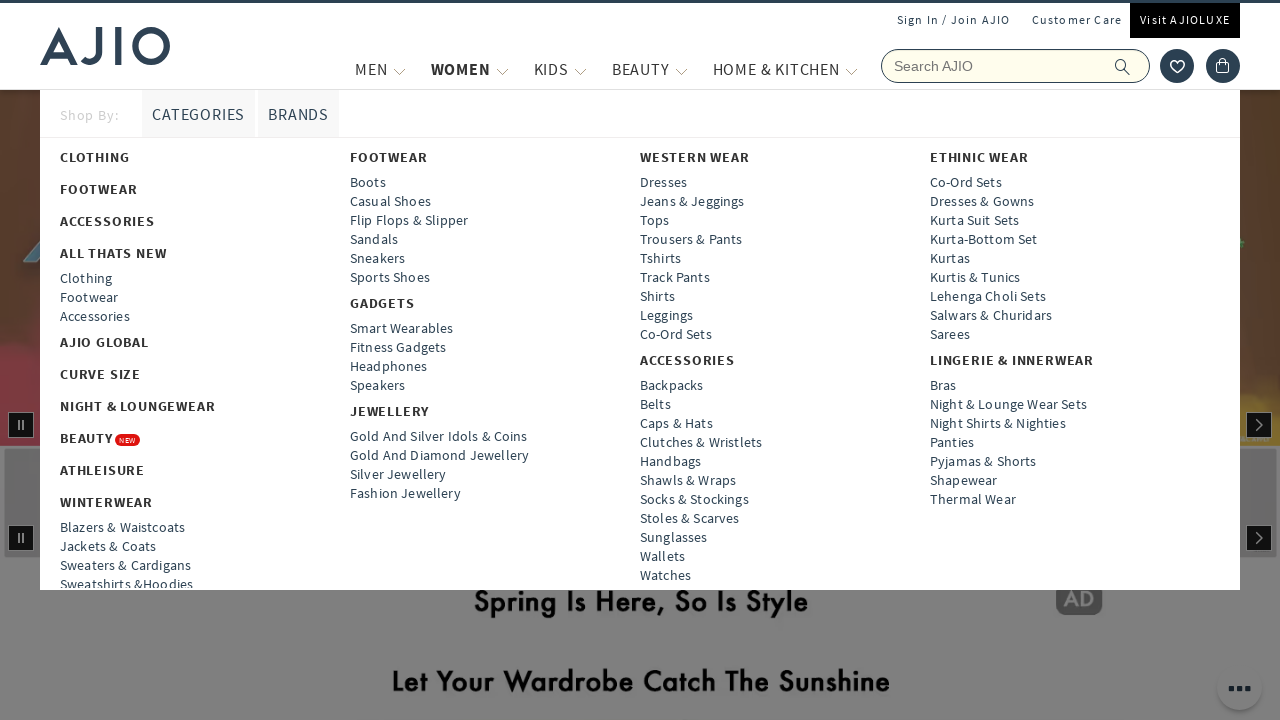